Tests a color picker input element by using JavaScript to change its value from the default color to red, then verifies the color was changed successfully.

Starting URL: https://bonigarcia.dev/selenium-webdriver-java/web-form.html

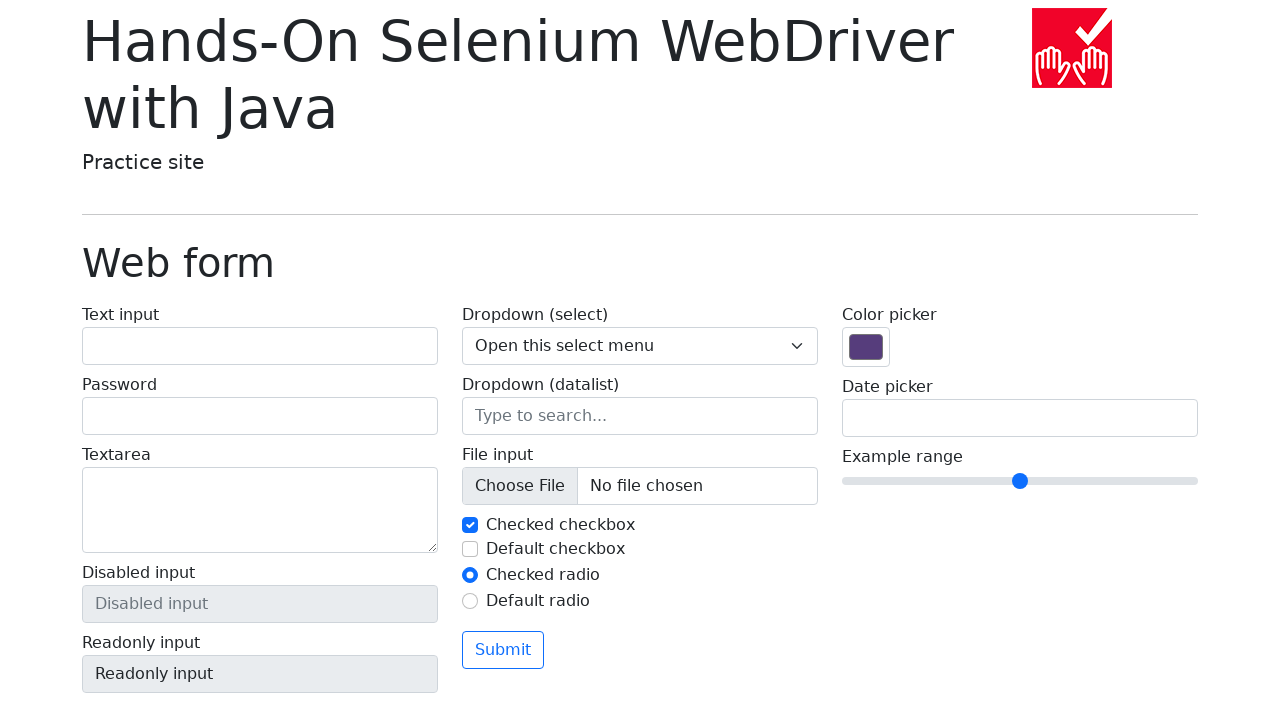

Navigated to web form page
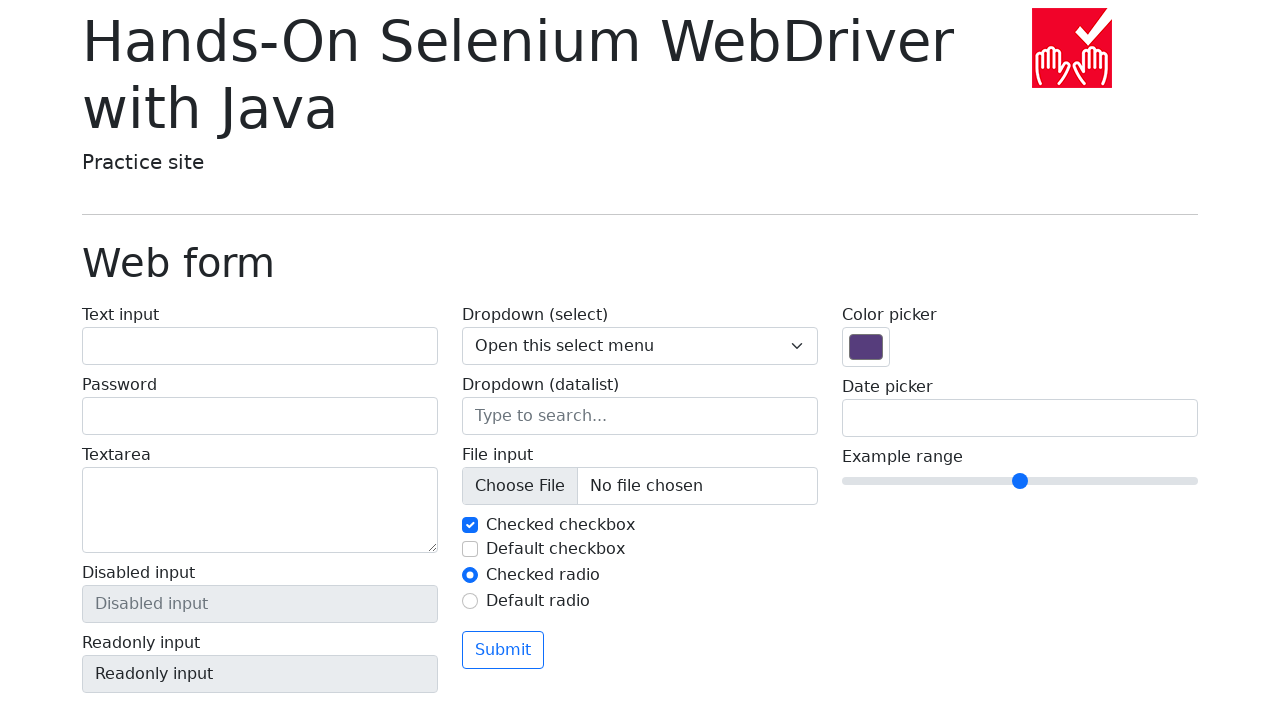

Located color picker input element
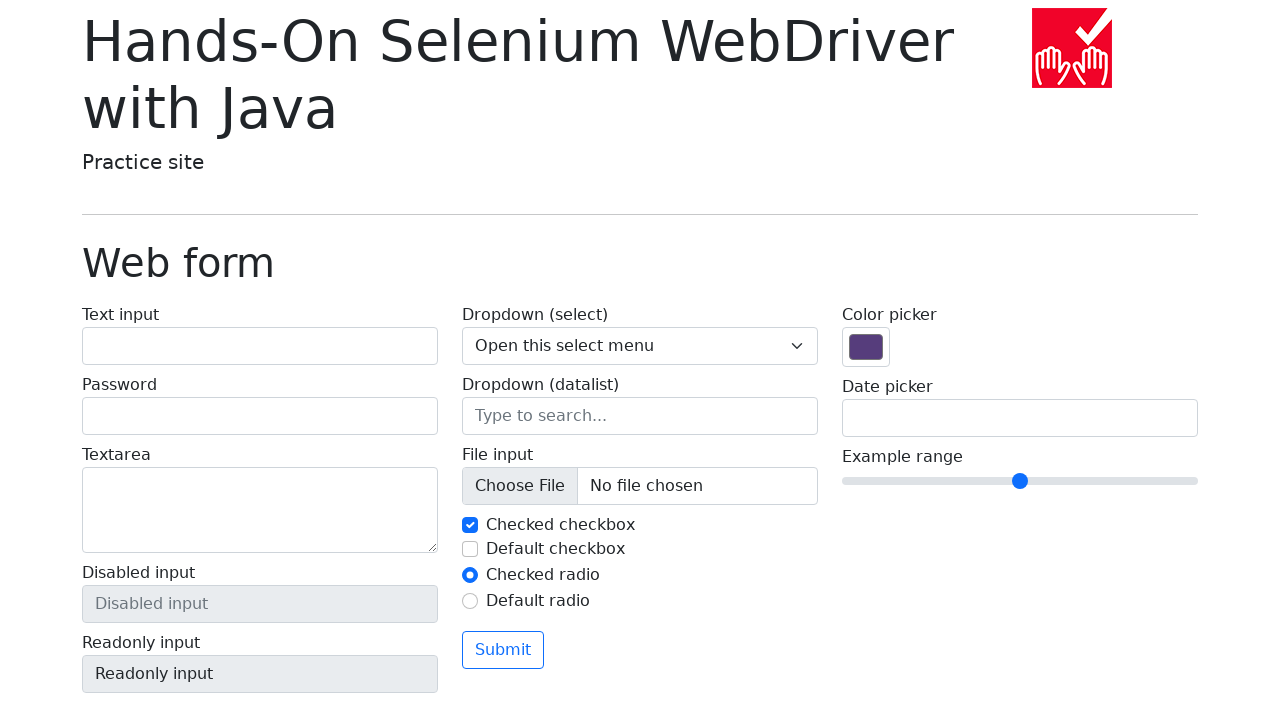

Retrieved initial color value: #563d7c
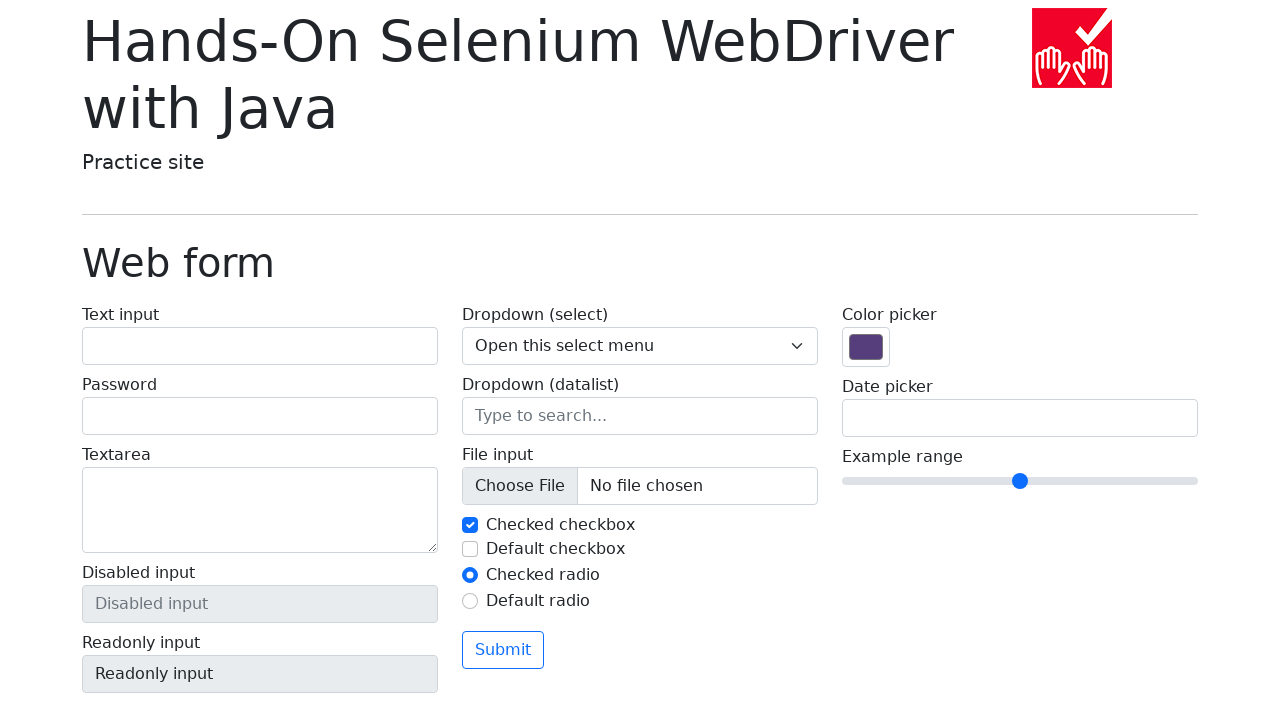

Set color picker value to red (#ff0000) using JavaScript
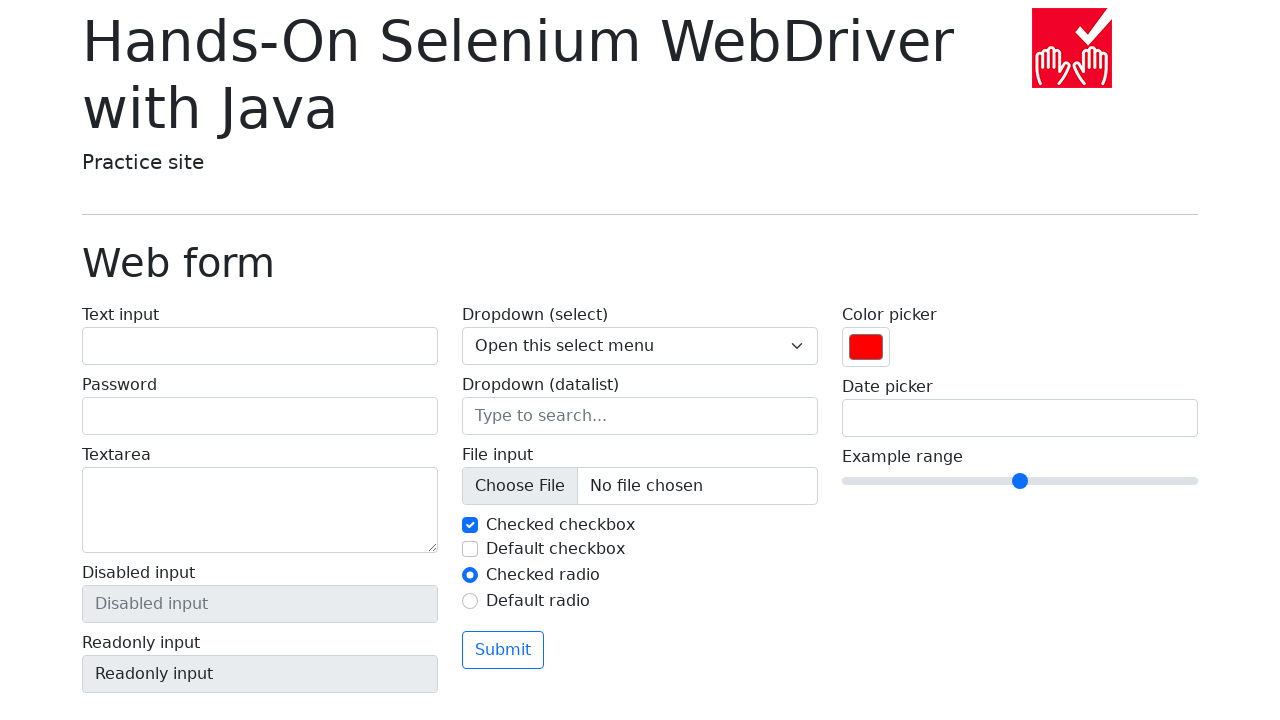

Retrieved final color value: #ff0000
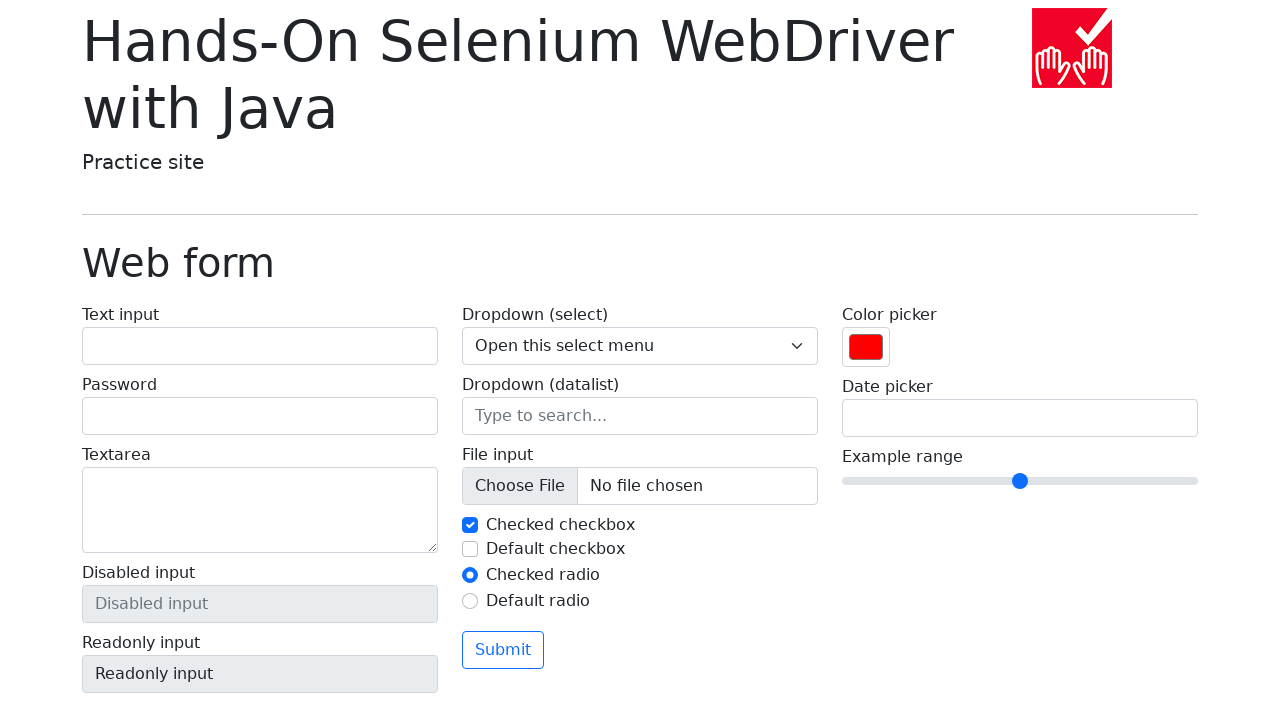

Verified that color value changed from initial value
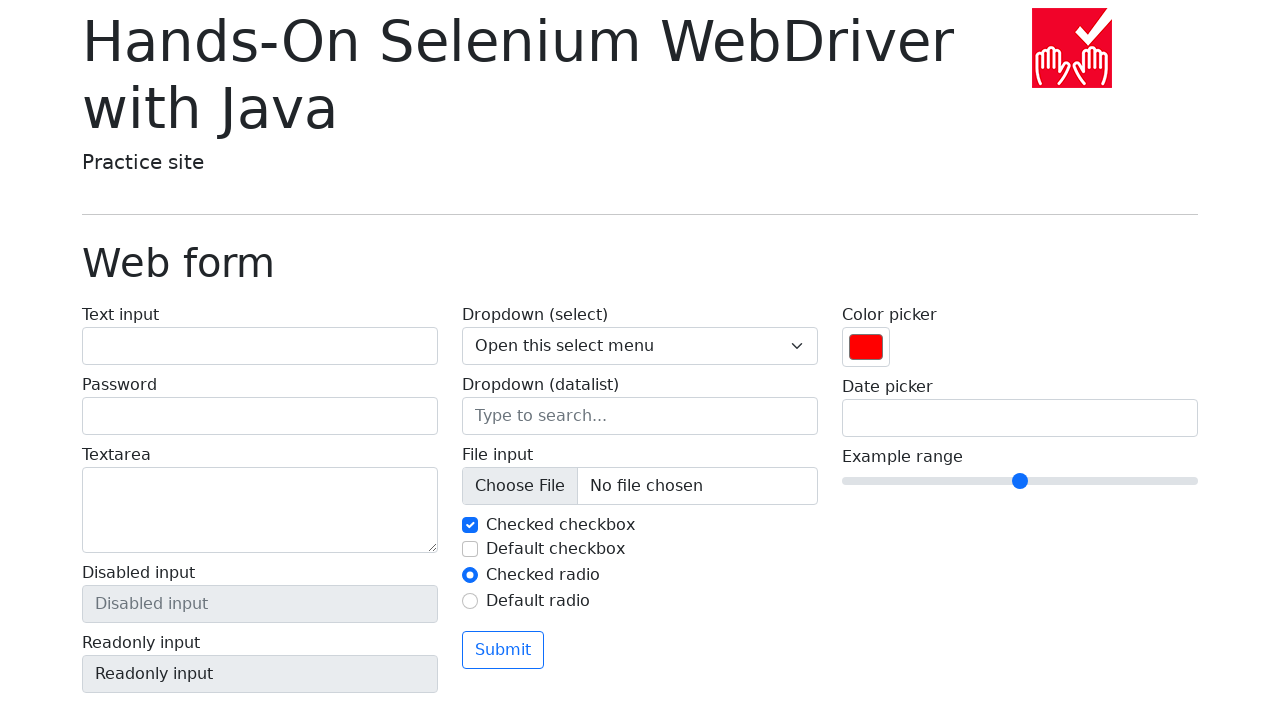

Verified that final color is red (#ff0000)
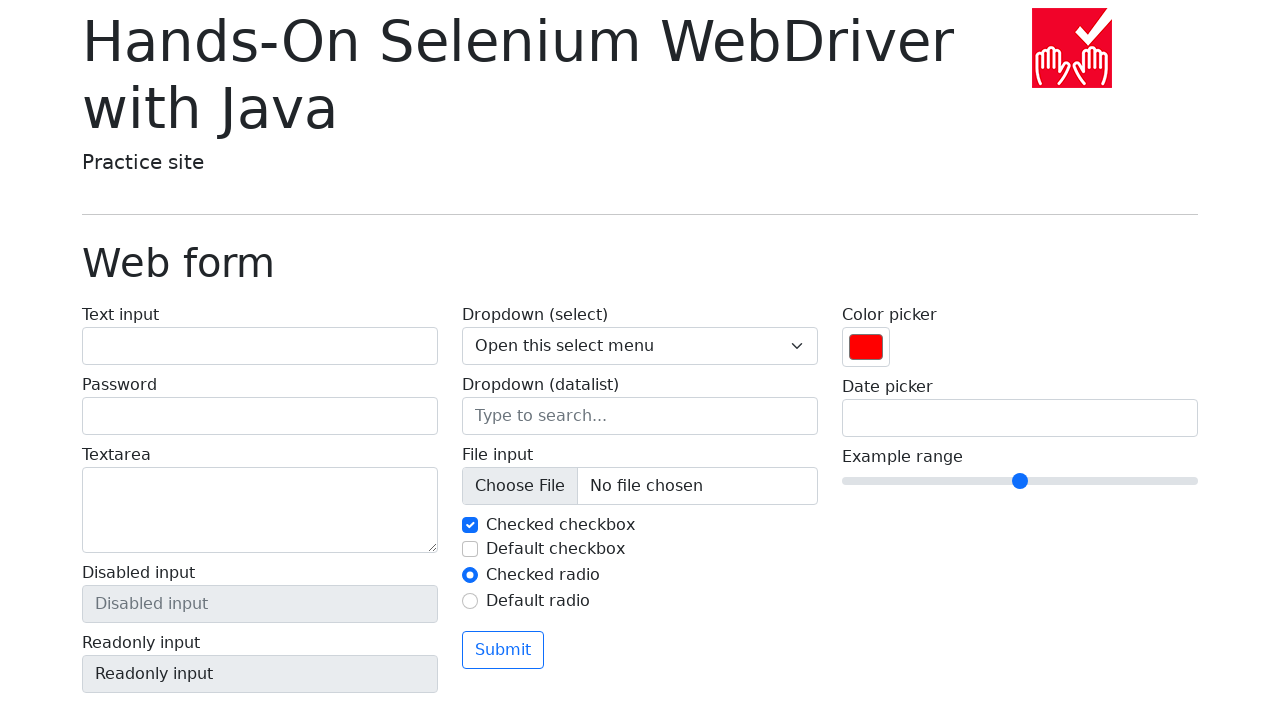

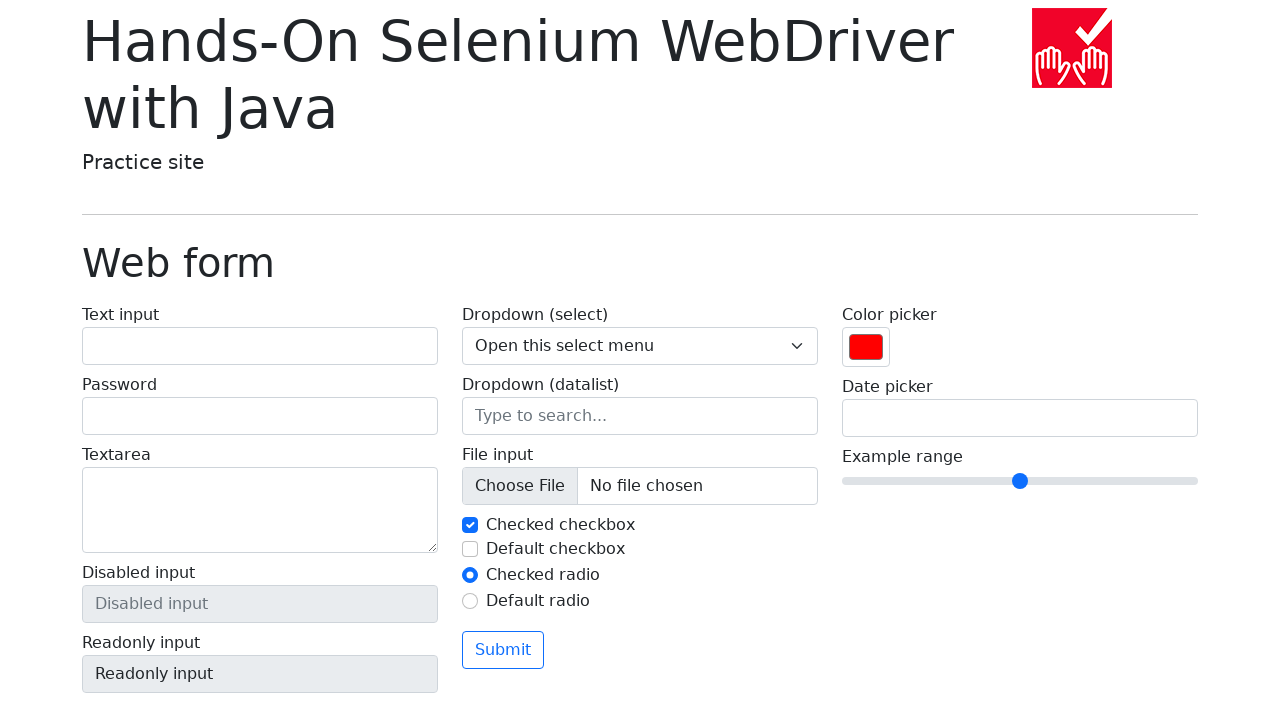